Tests alert handling by clicking a button to trigger a simple alert, reading its text, and accepting it

Starting URL: https://training-support.net/webelements/alerts

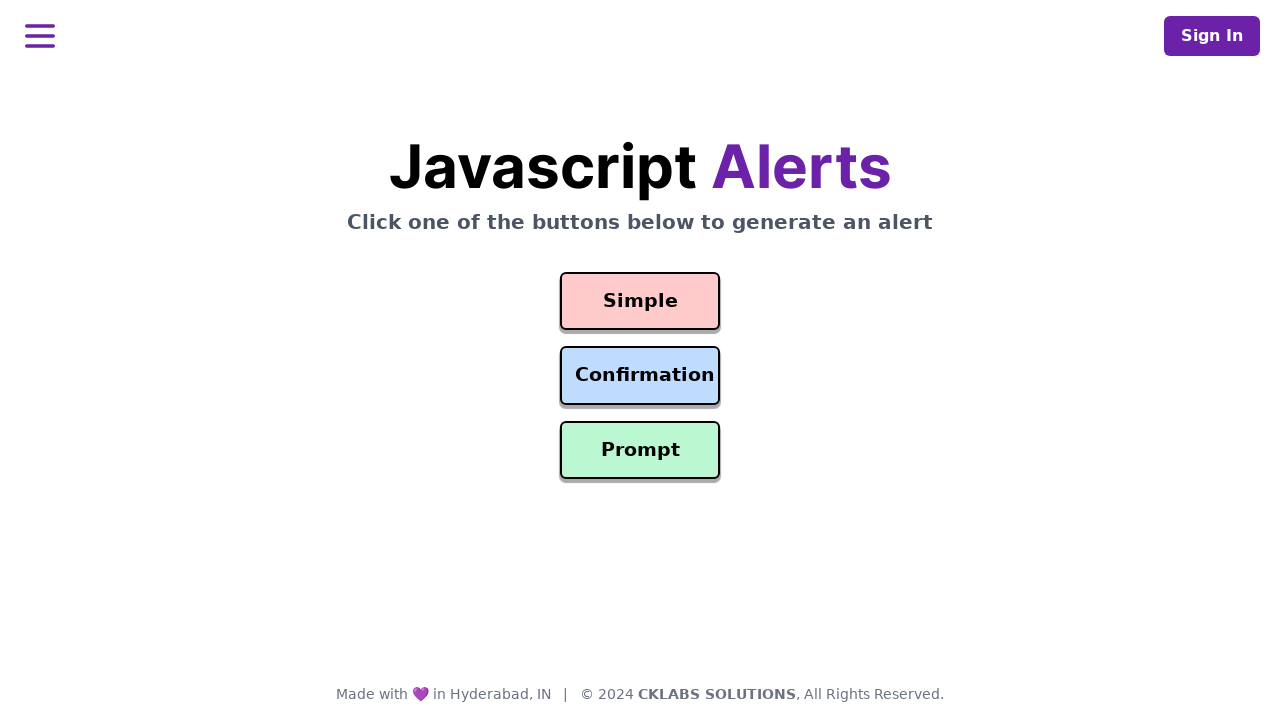

Clicked button to trigger simple alert at (640, 301) on #simple
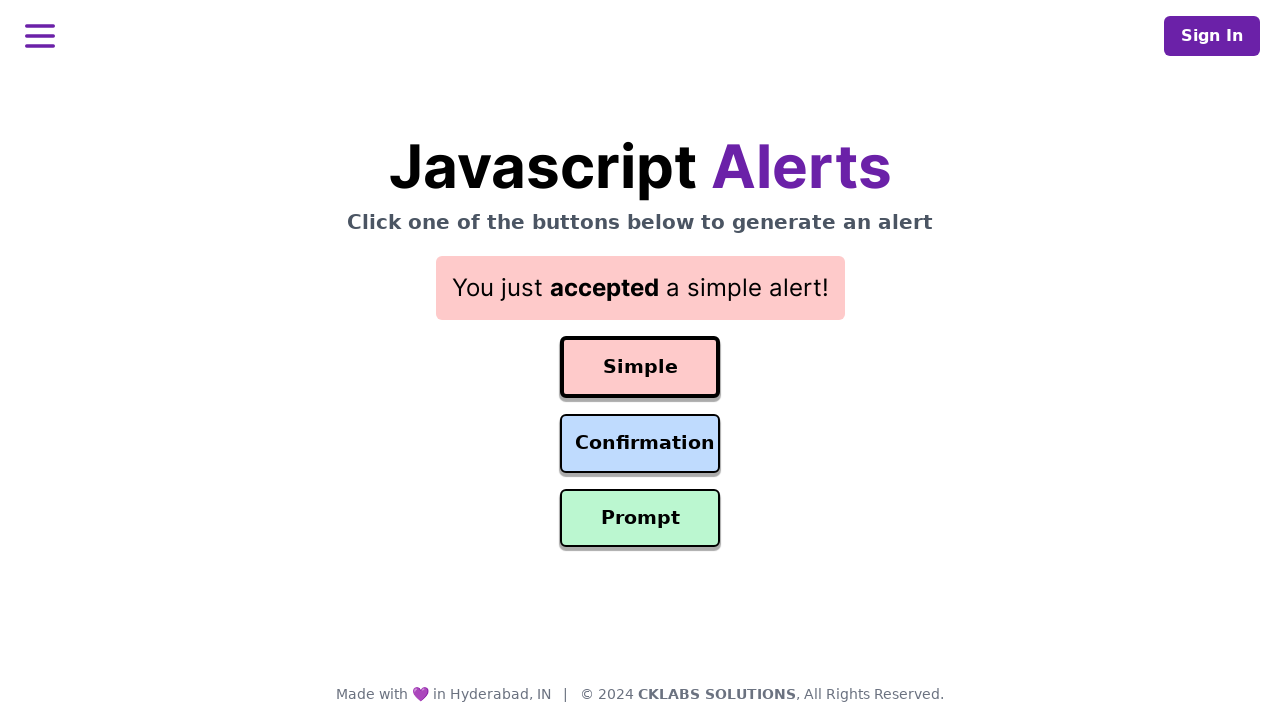

Set up dialog handler to accept alerts
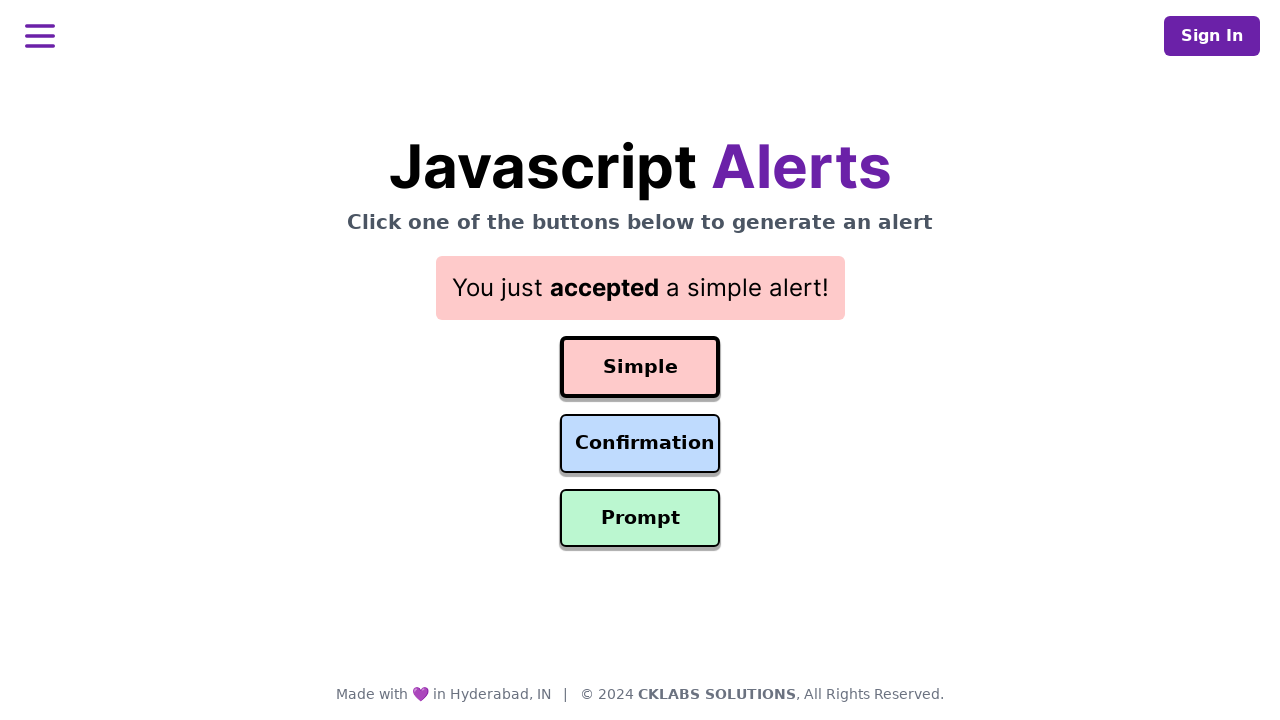

Alert was accepted and result element appeared
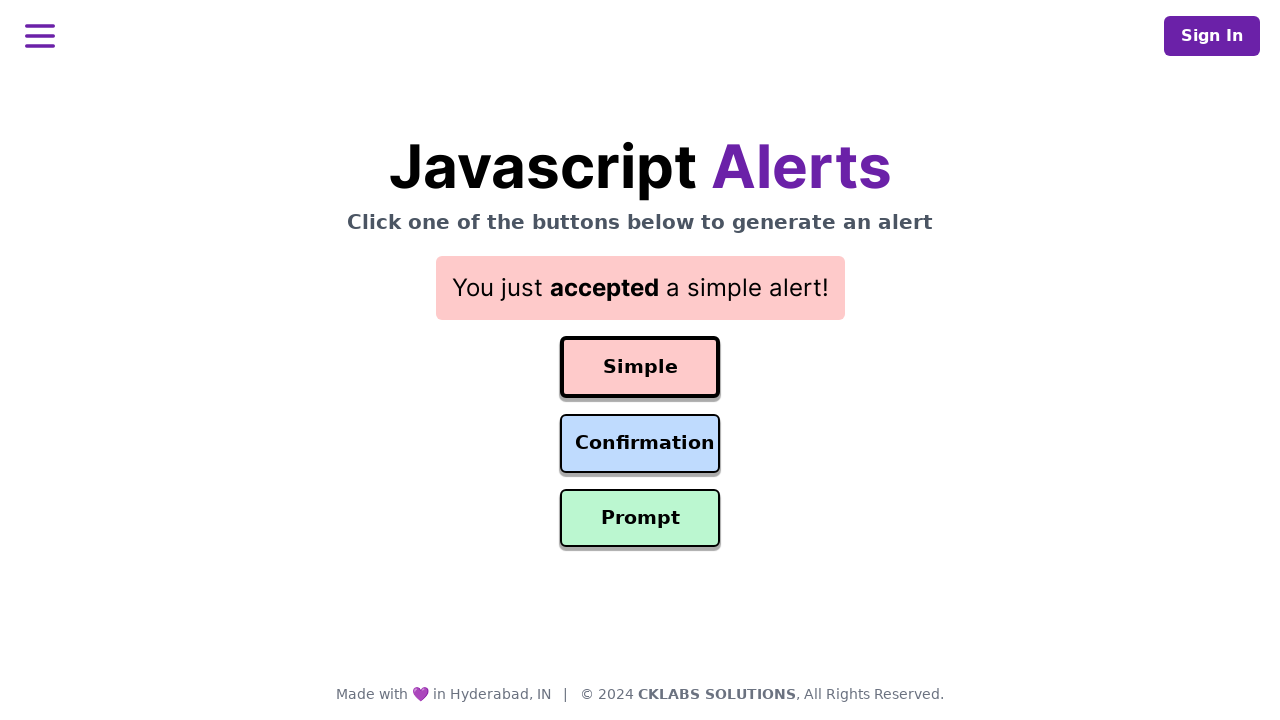

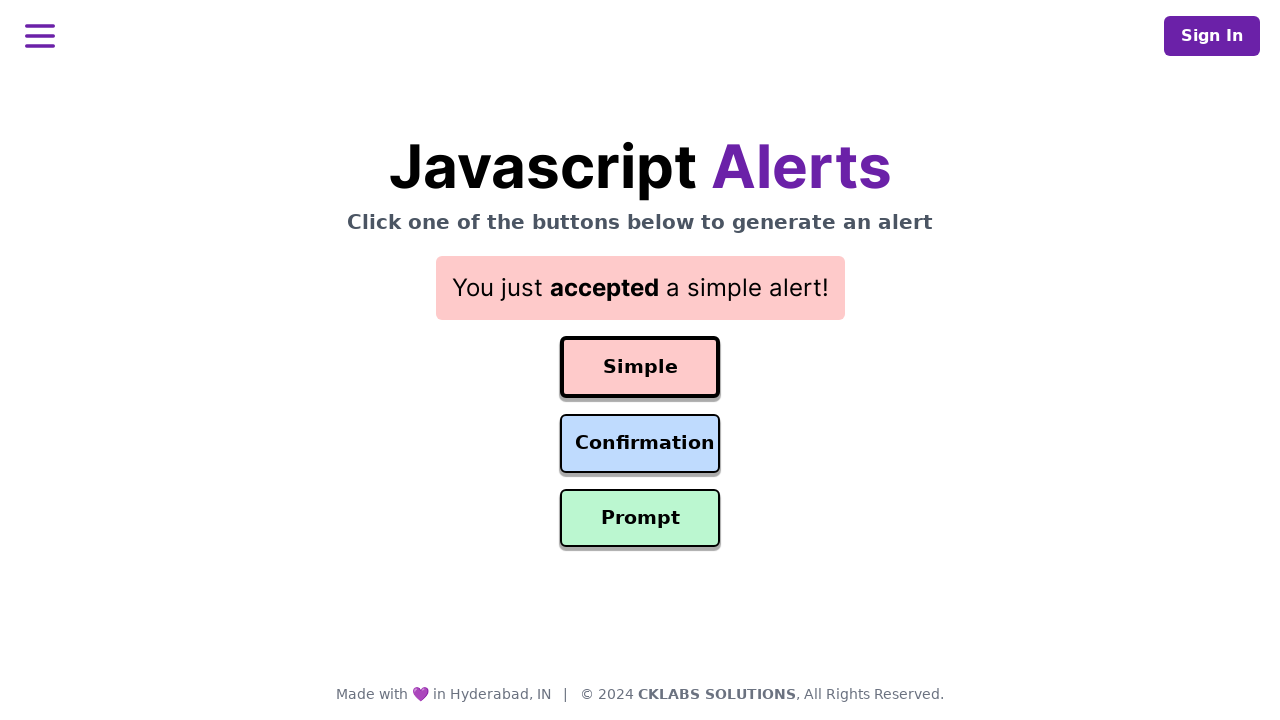